Tests navigation to the brands section on Lamoda.by website, clicks on a specific brand starting with 'A', and verifies that products are displayed on the brand page.

Starting URL: https://www.lamoda.by

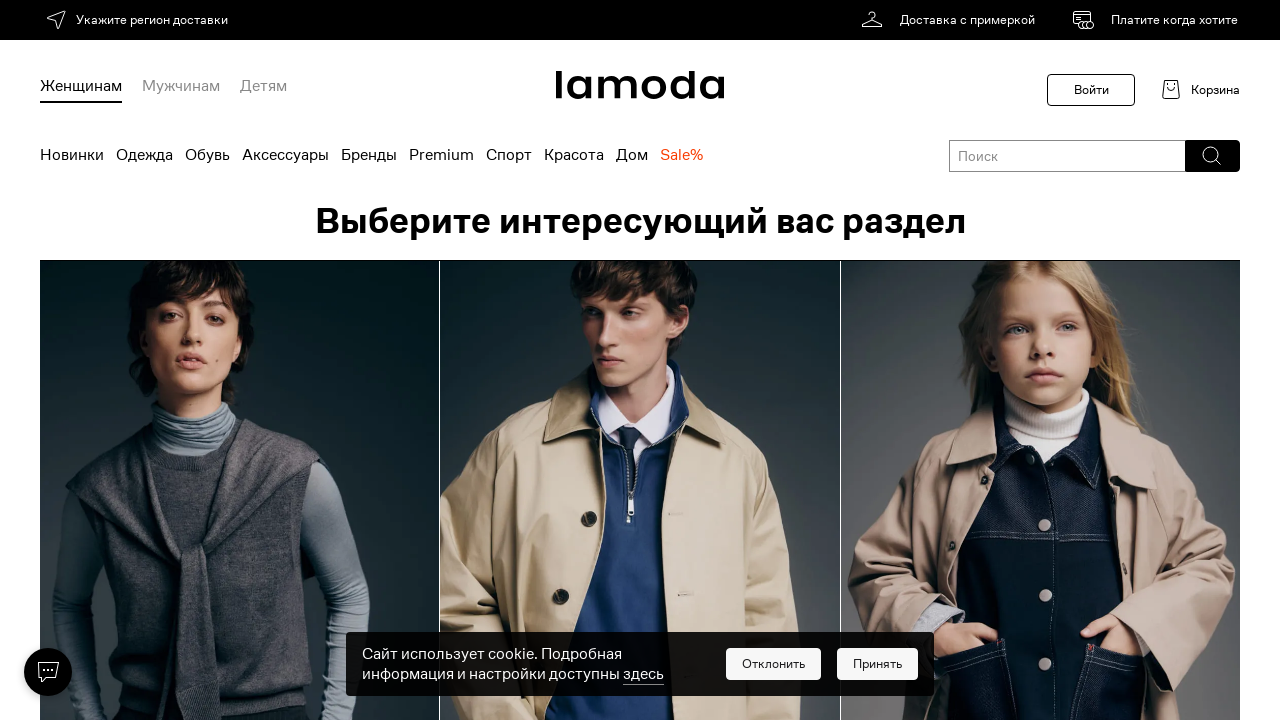

Page loaded - DOM content ready
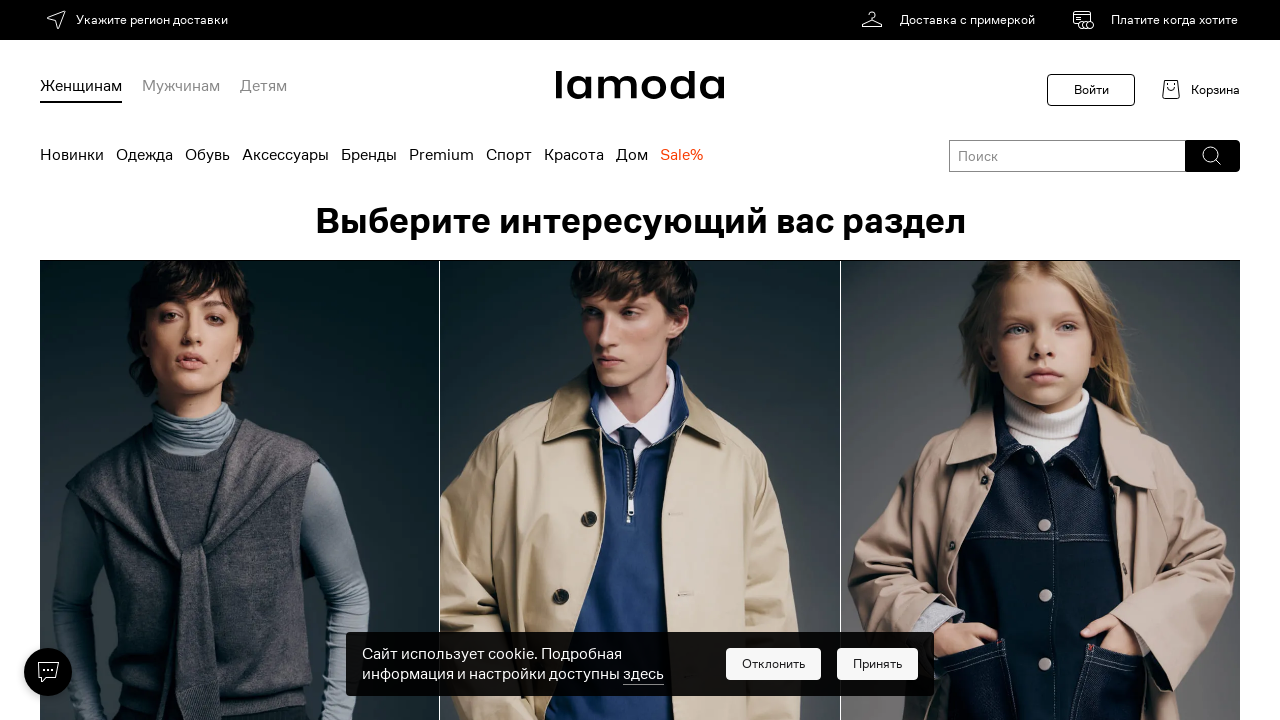

Clicked on Brands navigation link at (369, 155) on header nav a:nth-child(5)
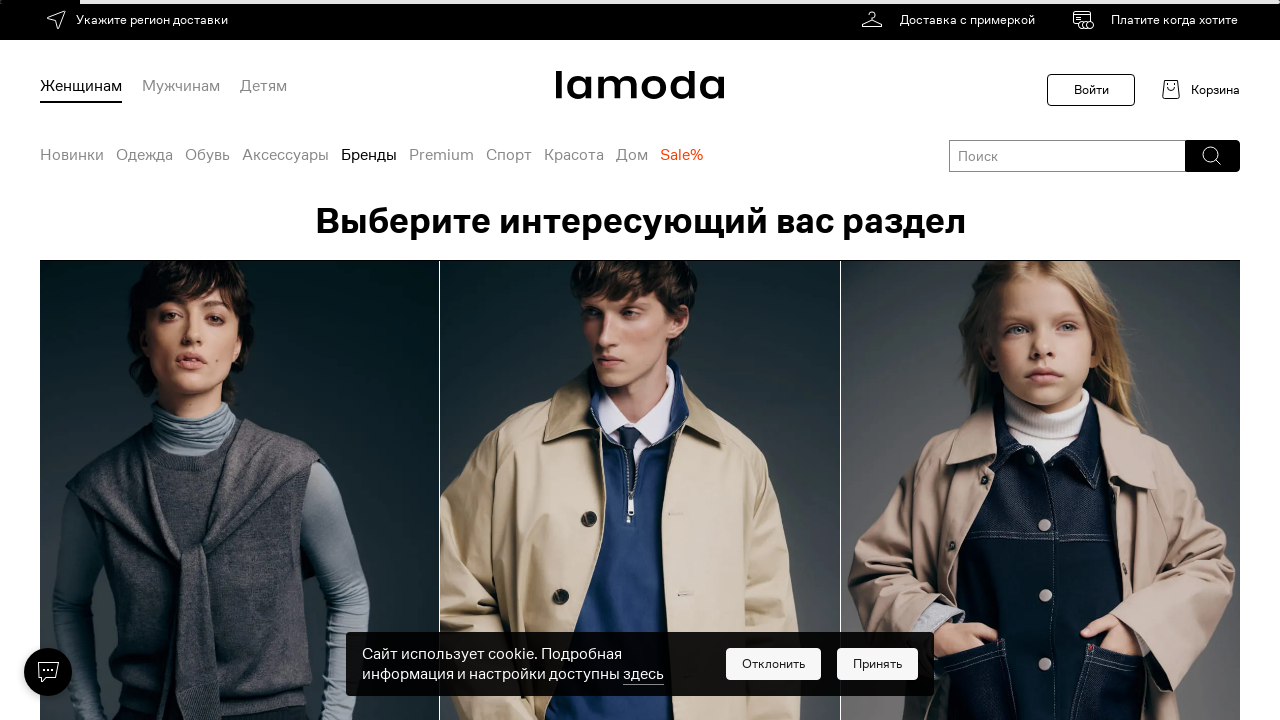

Waited for brands page to load
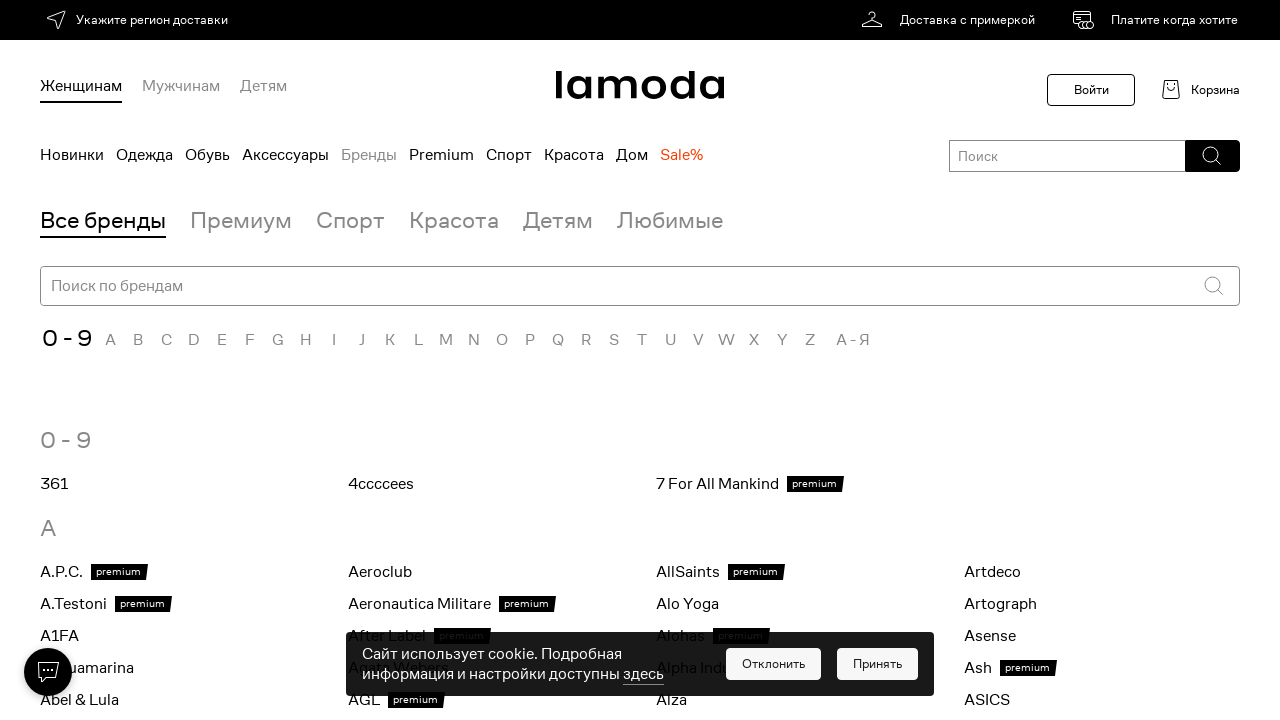

Clicked on a brand starting with 'A' from the brands list at (96, 700) on #brand-block-A div nav div:nth-child(1) div:nth-child(5) a
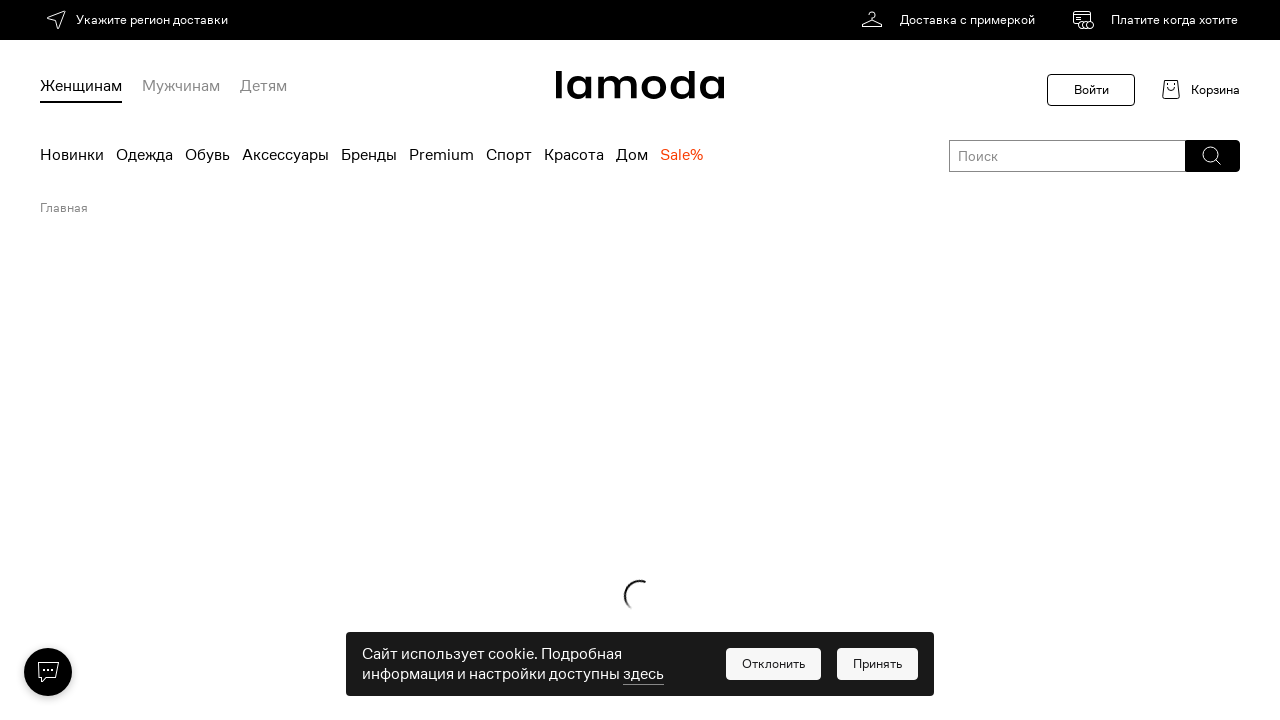

Products loaded on brand page - verified product elements exist
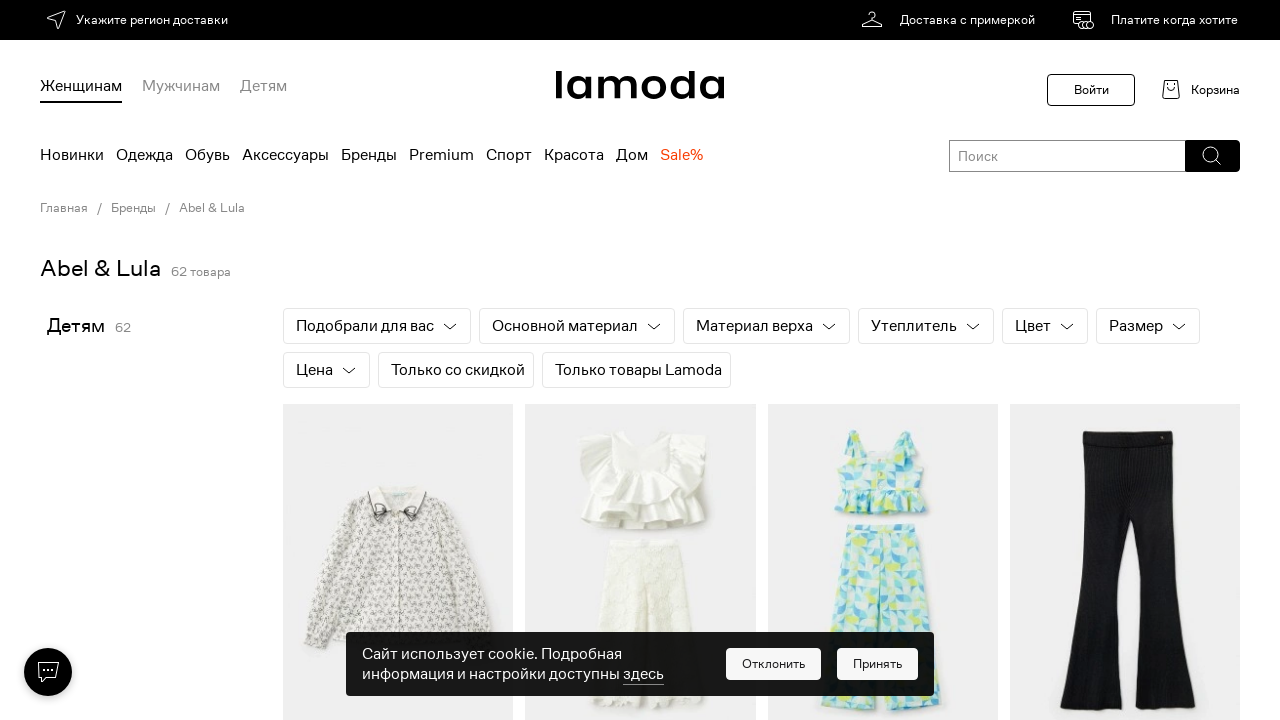

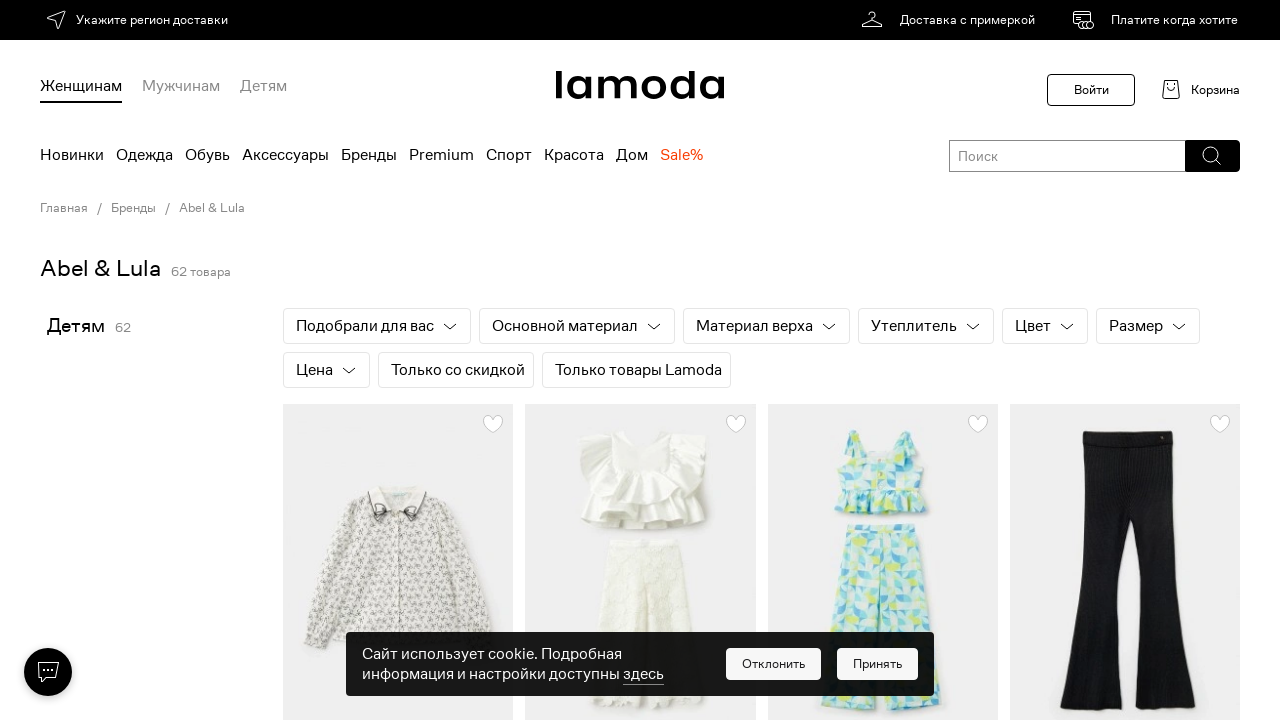